Enters only a name in the feedback form, submits it, clicks Yes to confirm, and verifies the thank you message includes the name with correct styling.

Starting URL: https://acctabootcamp.github.io/site/tasks/provide_feedback

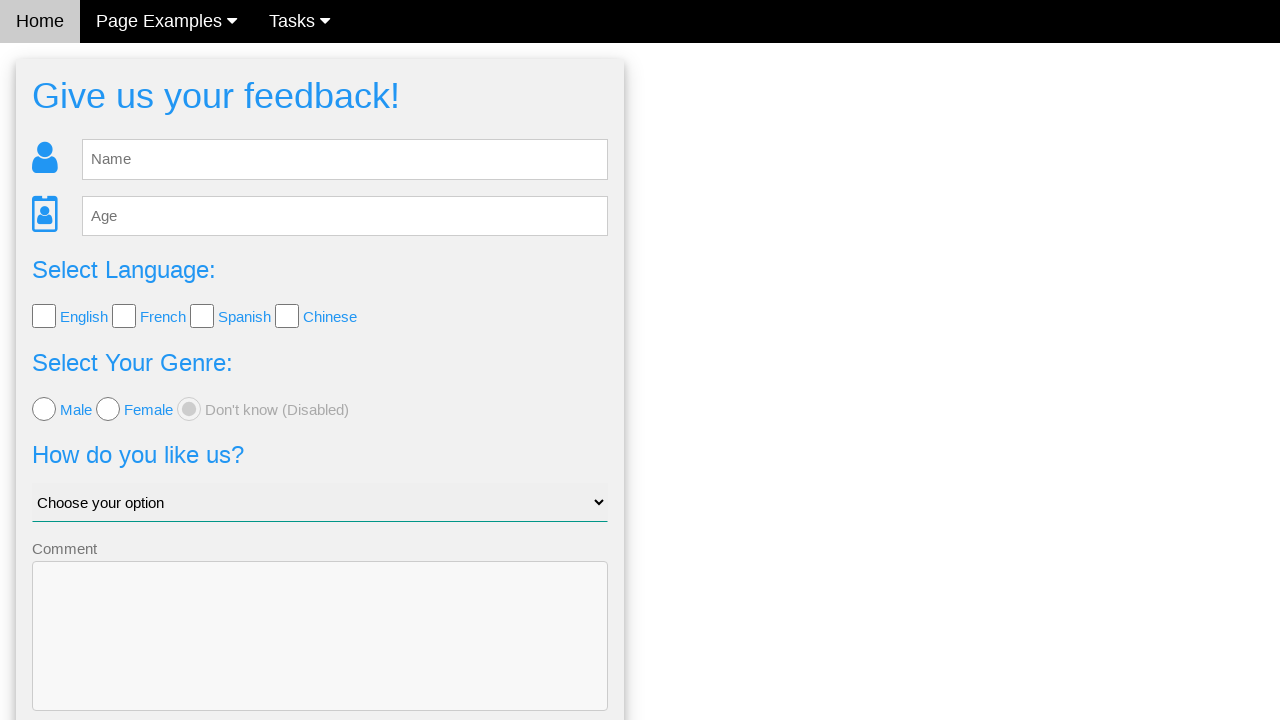

Waited for feedback form name field to load
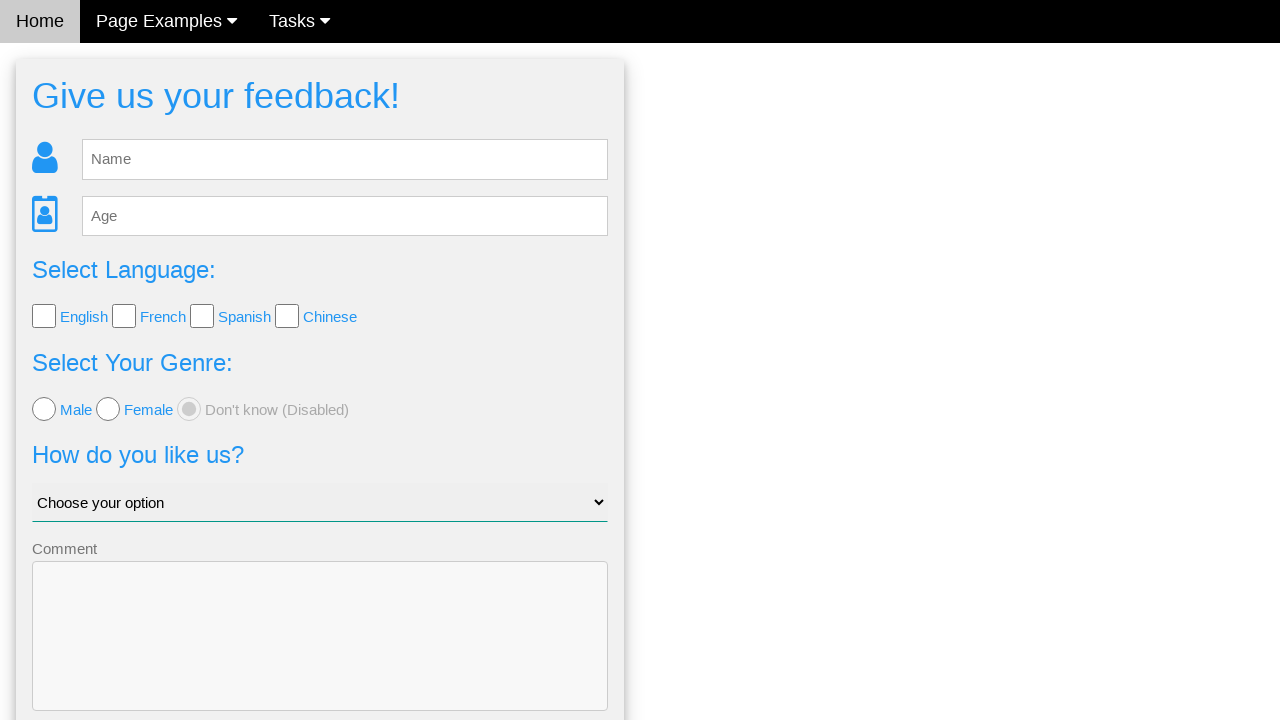

Filled name field with 'TestName' on #fb_name
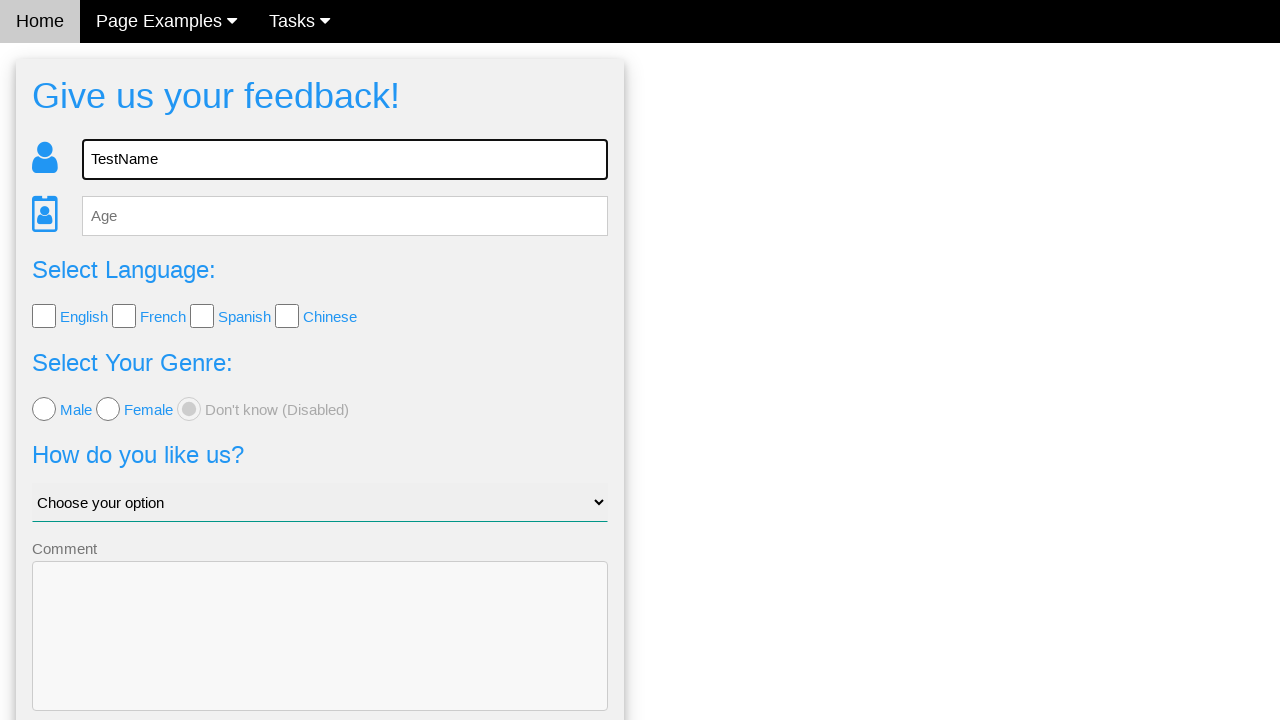

Clicked Send button to submit feedback at (320, 656) on .w3-btn-block
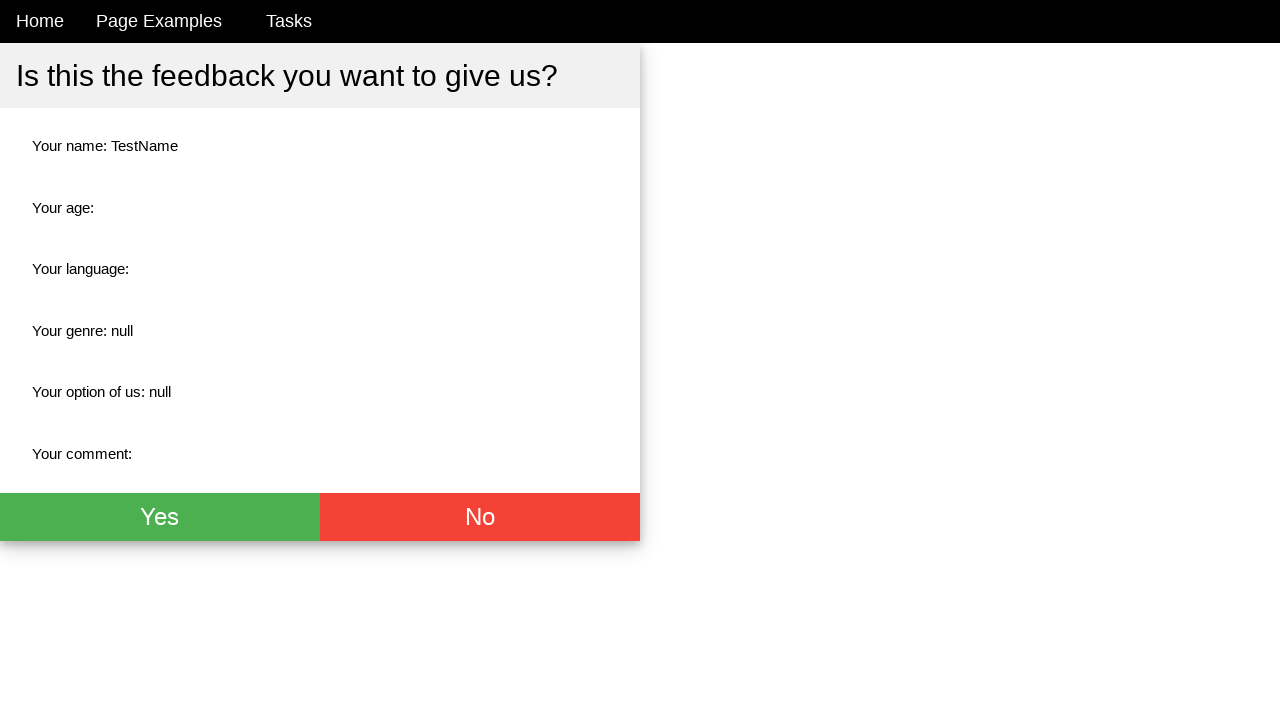

Confirmation button appeared
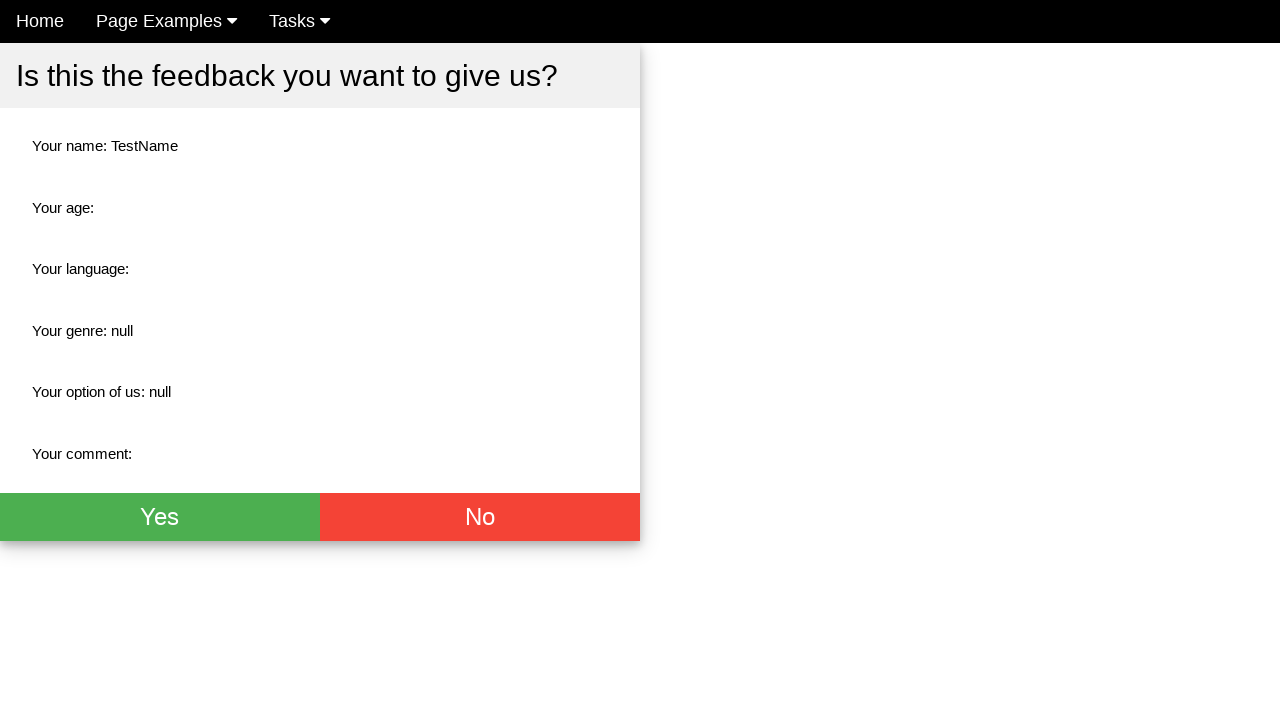

Clicked Yes button to confirm feedback submission at (160, 517) on .w3-green
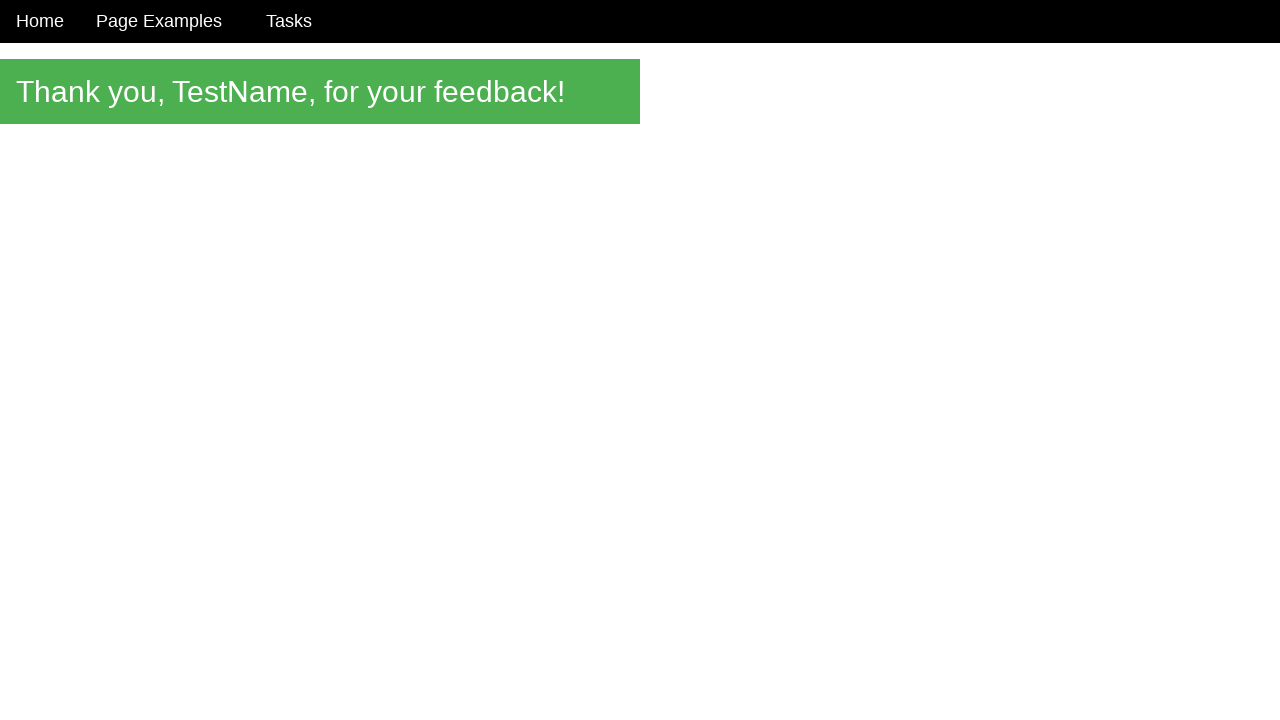

Thank you message appeared
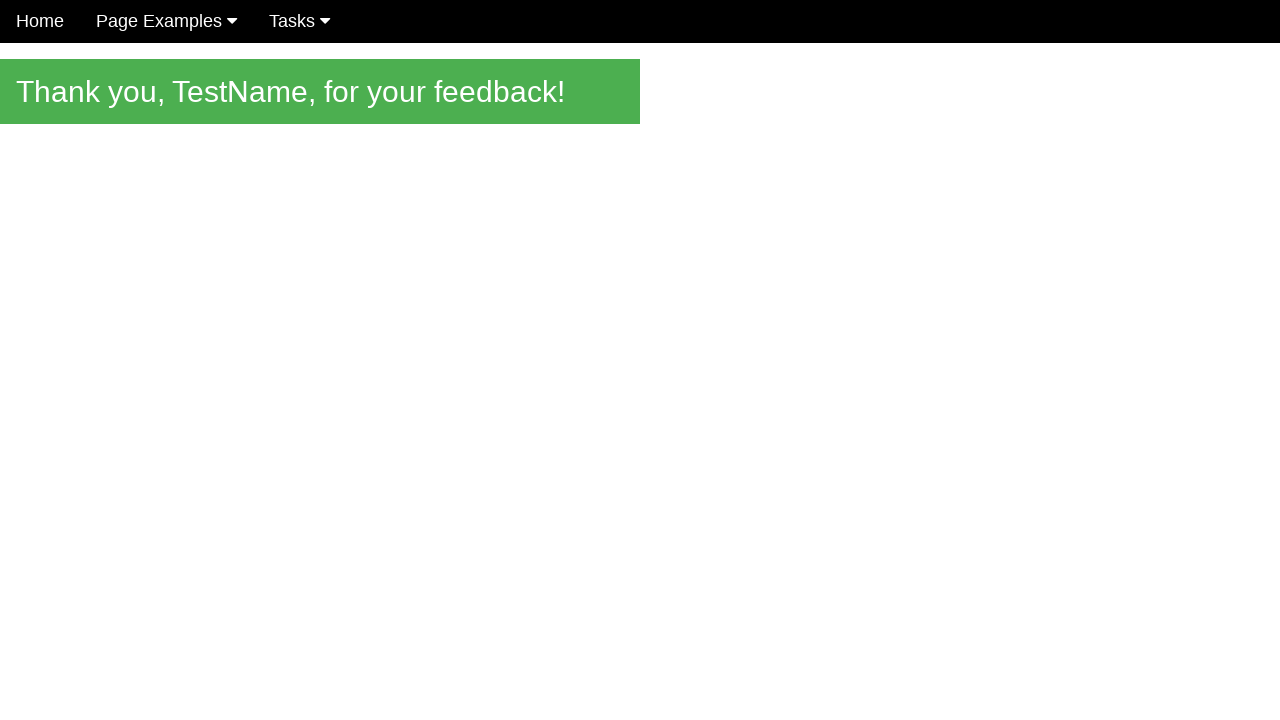

Verified thank you message contains 'Thank you, TestName, for your feedback!'
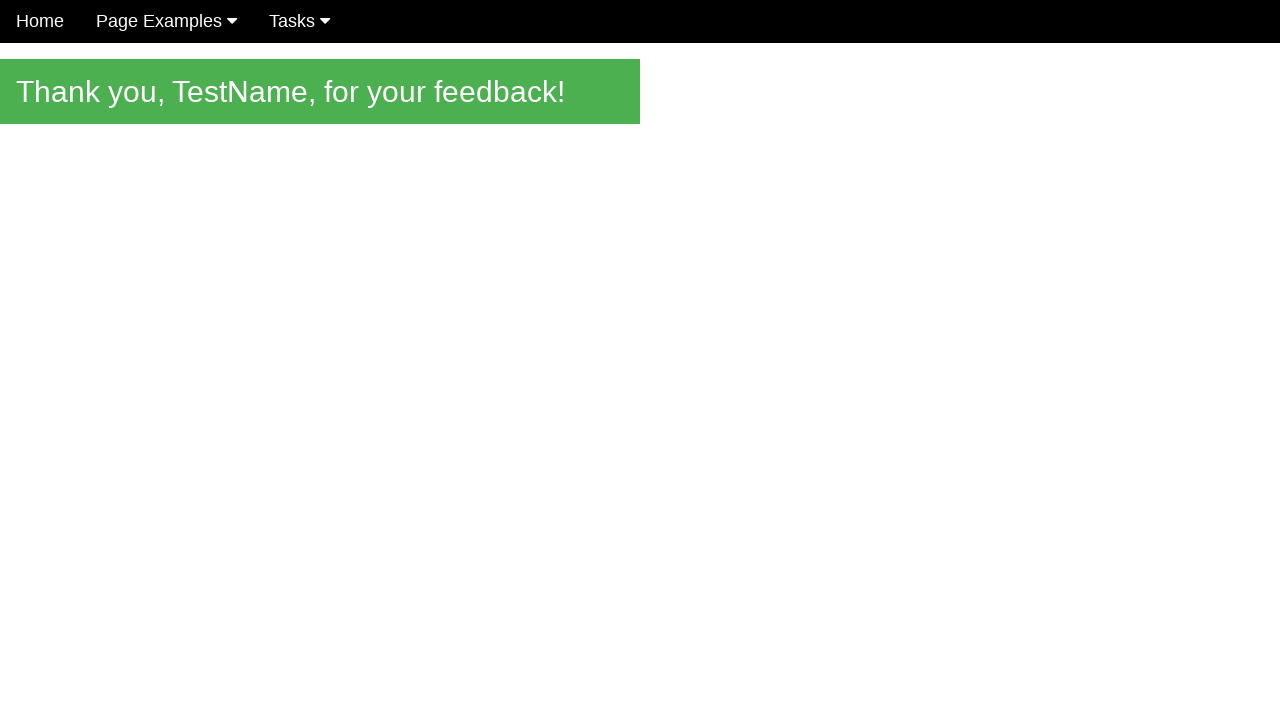

Verified message panel is visible with correct styling
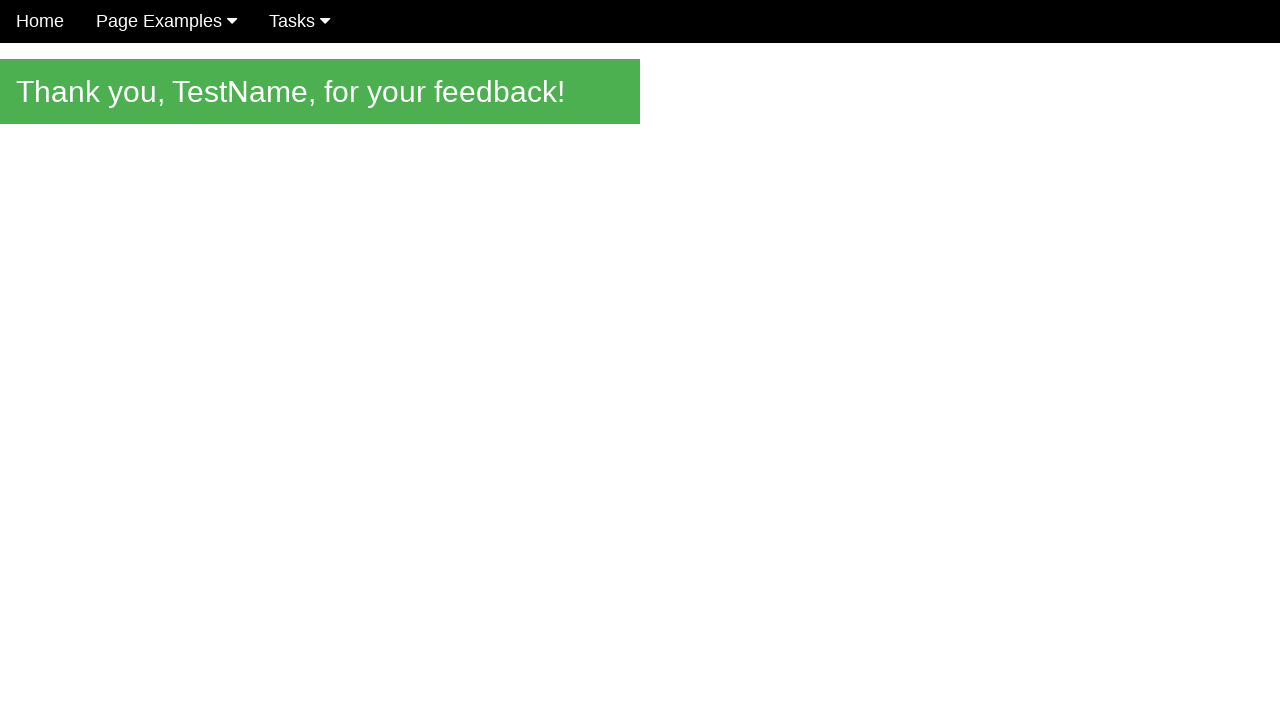

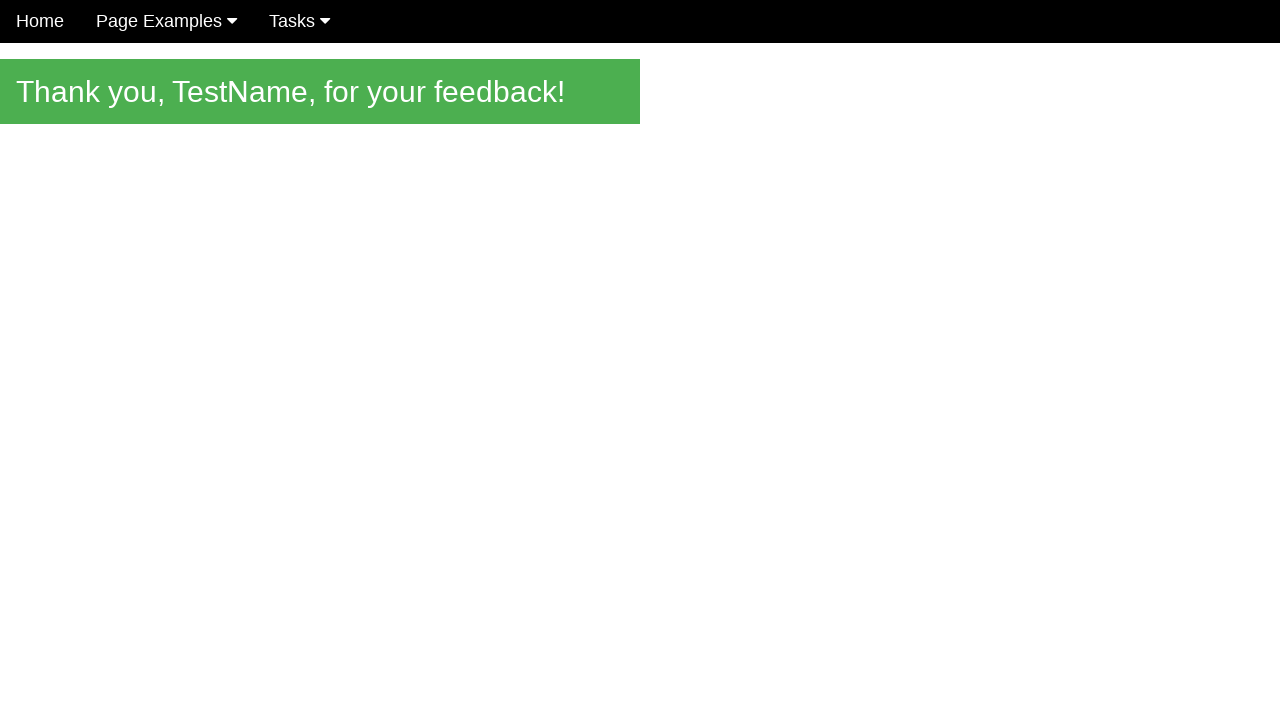